Tests iframe handling by clicking on the iFrame tab, switching to the iframe context, and clicking on the Trainings link within the frame

Starting URL: https://www.globalsqa.com/demo-site/frames-and-windows/

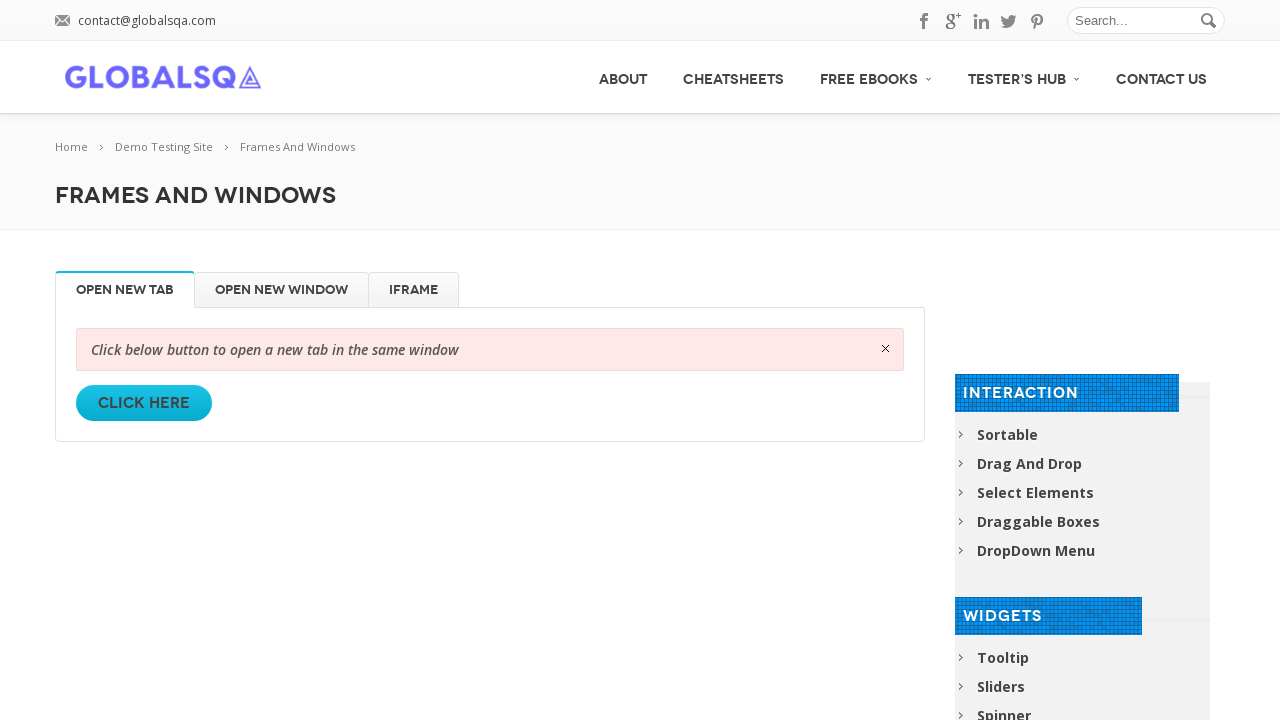

Clicked on the iFrame tab at (414, 290) on #iFrame
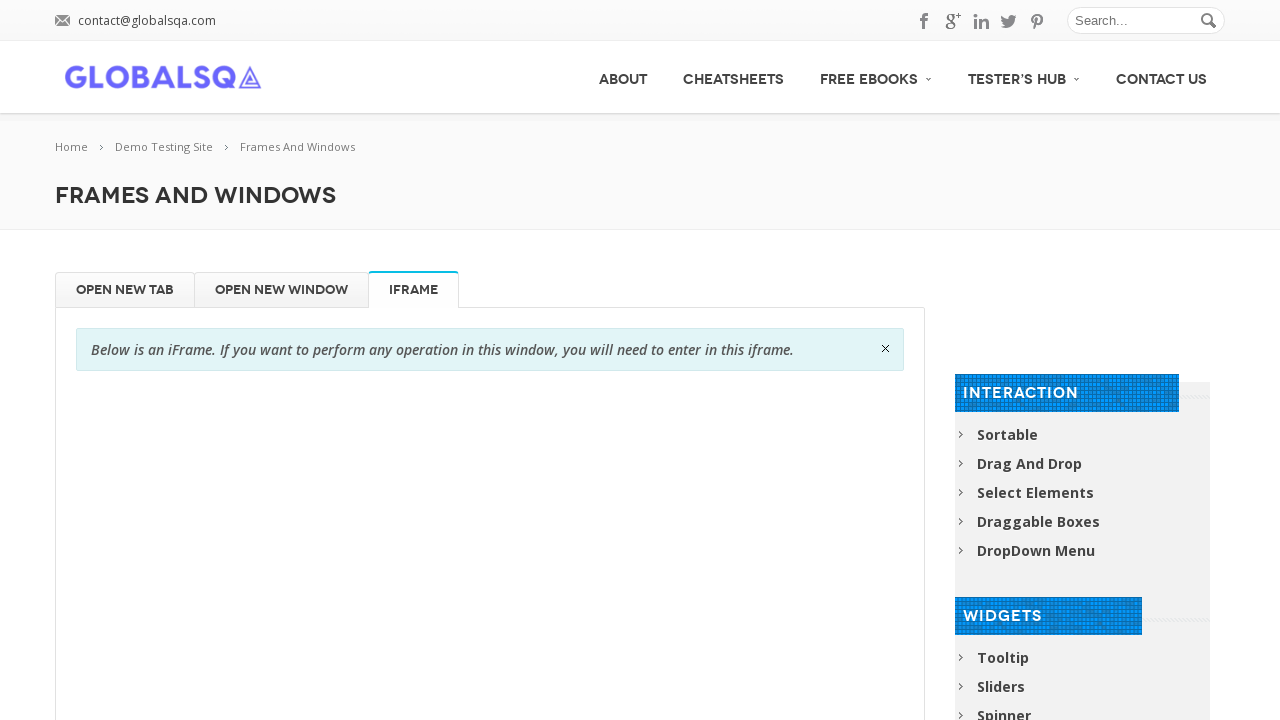

Located iframe with name 'globalSqa'
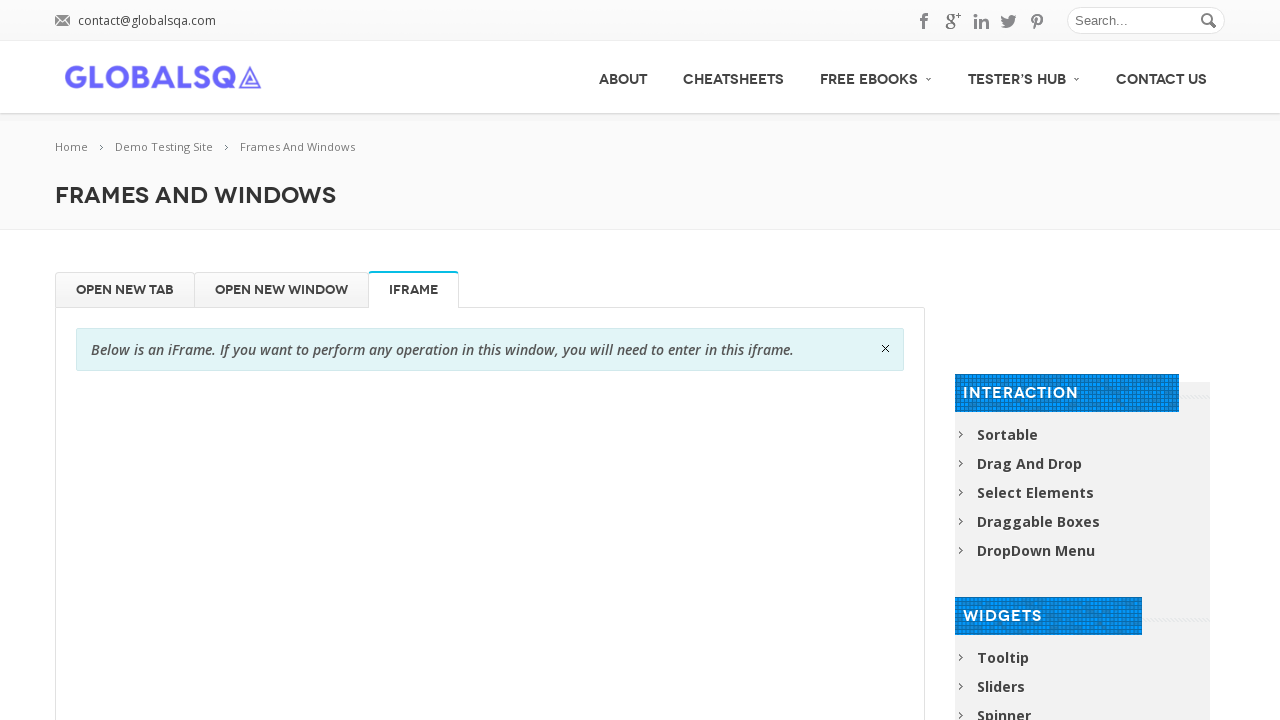

Clicked on Trainings link within the iframe at (196, 524) on iframe[name='globalSqa'] >> internal:control=enter-frame >> xpath=//span[text()=
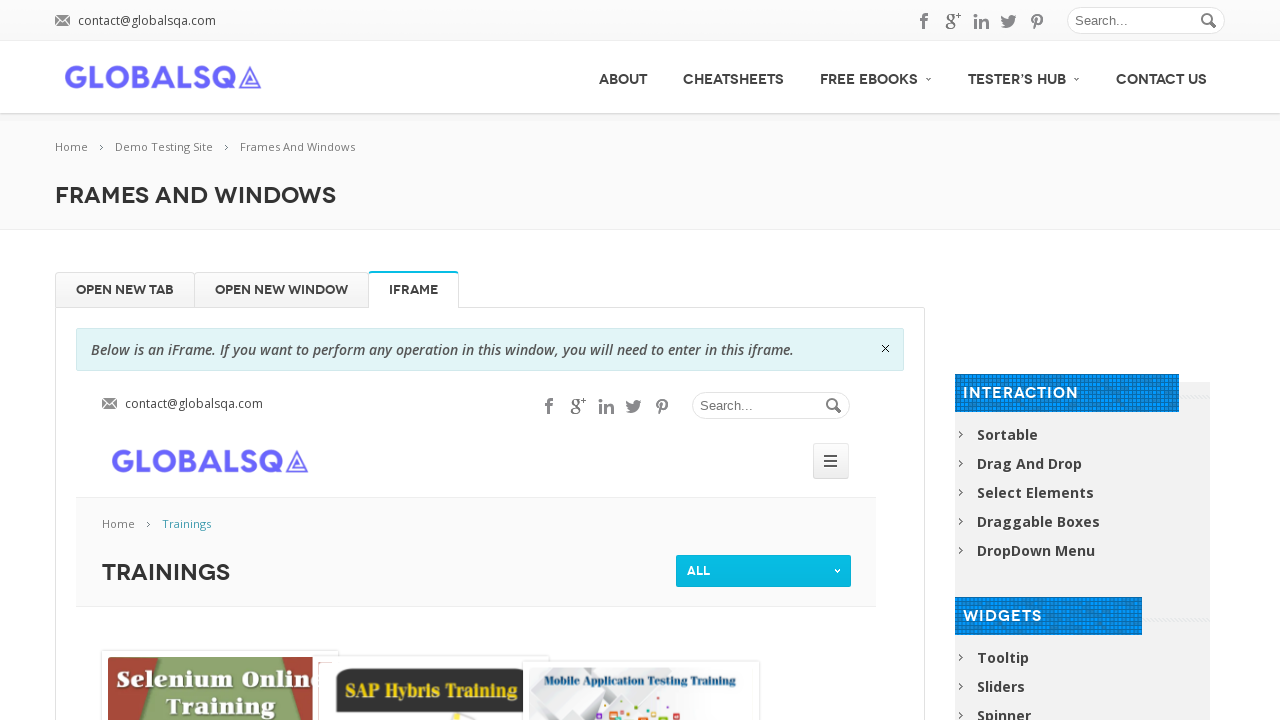

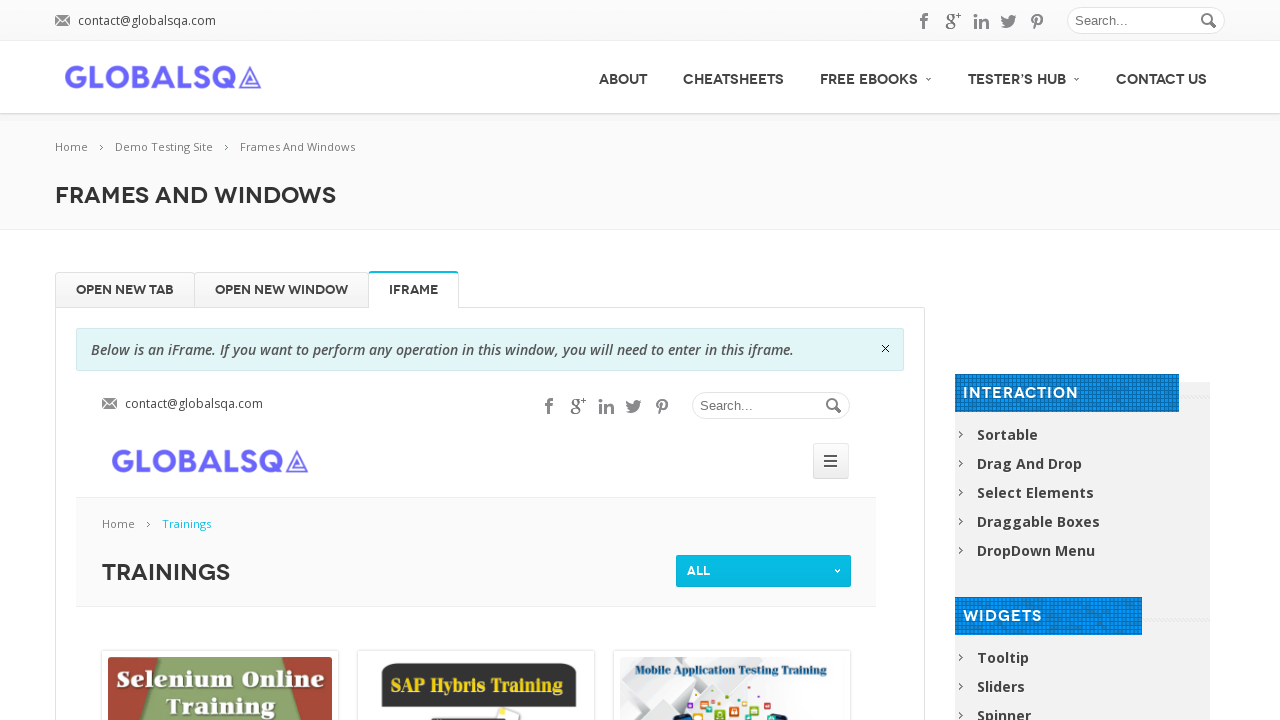